Loads the QWOP game and simulates playing by pressing the Q, W, O, and P keys with varying durations to control the runner character

Starting URL: http://www.foddy.net/Athletics.html

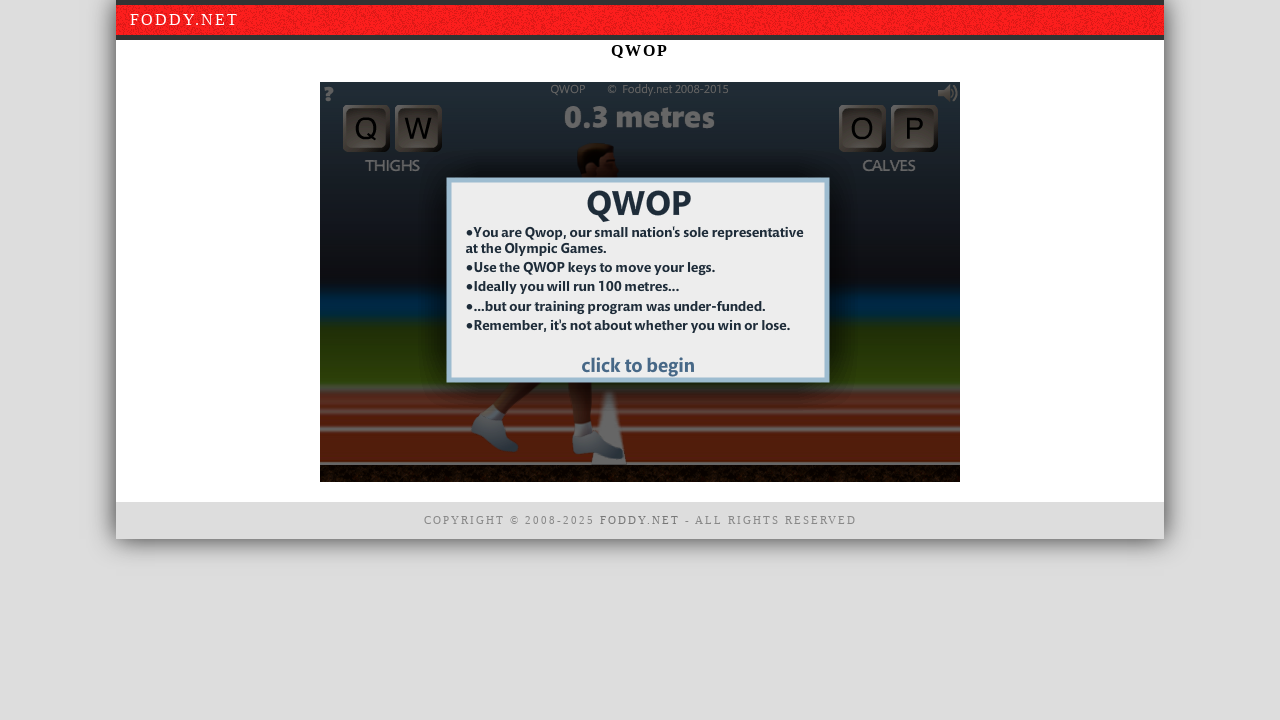

Waited 3 seconds for QWOP game to load
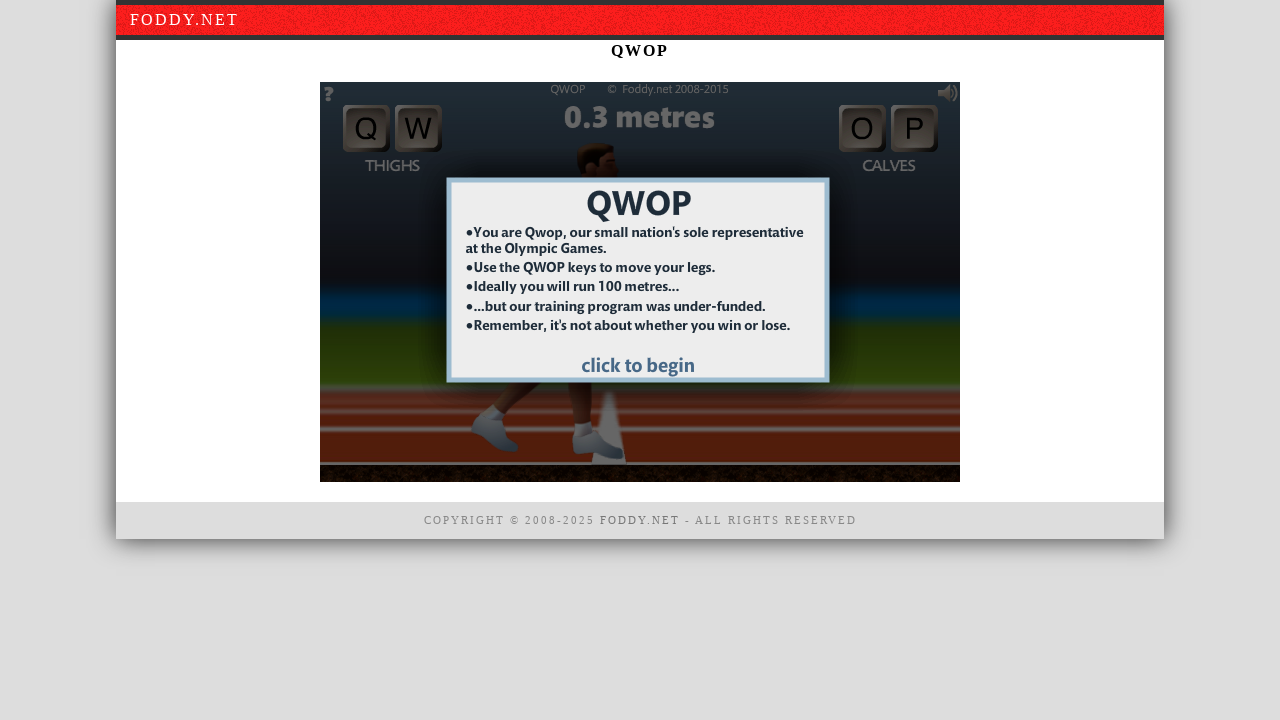

Pressed down key 'q'
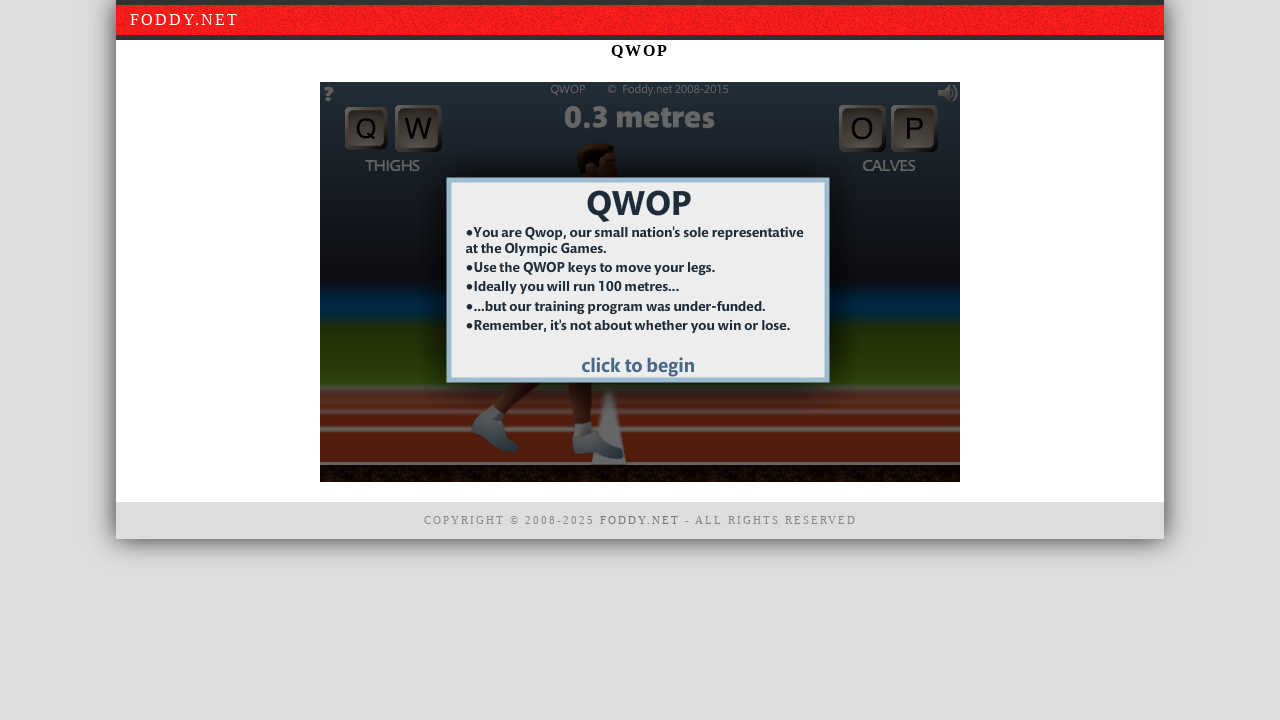

Held key 'q' for 500ms
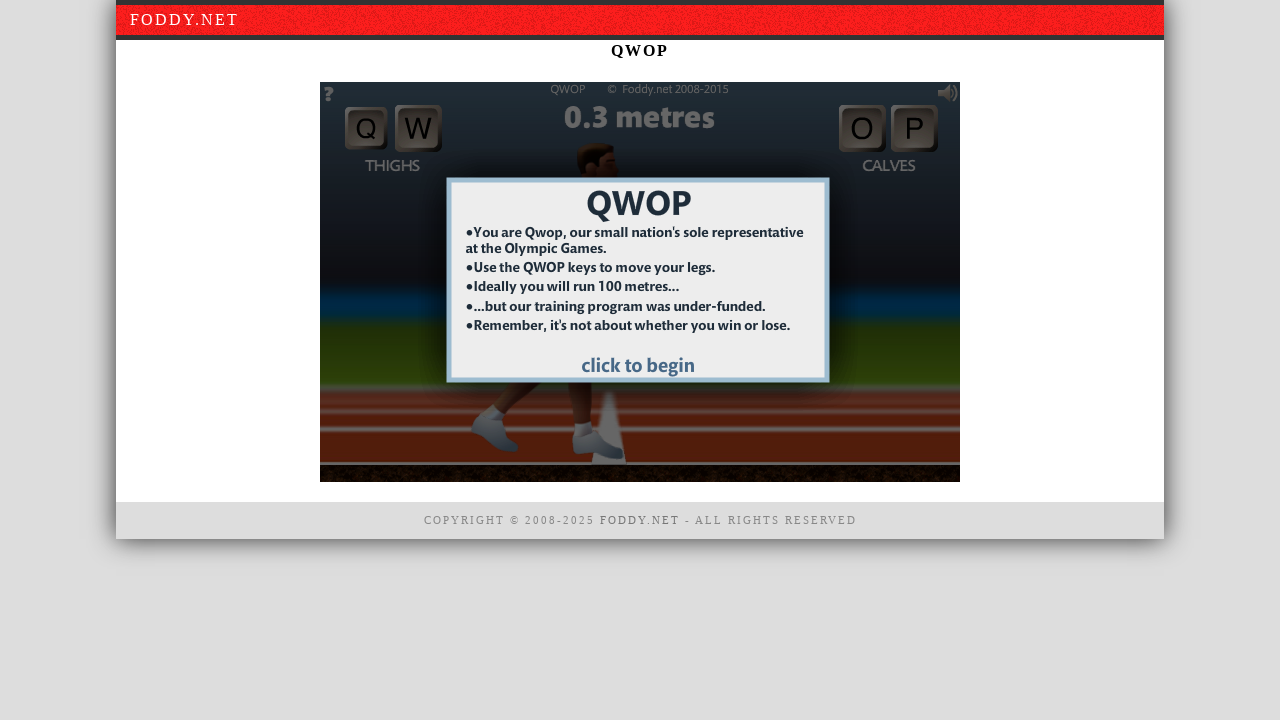

Released key 'q'
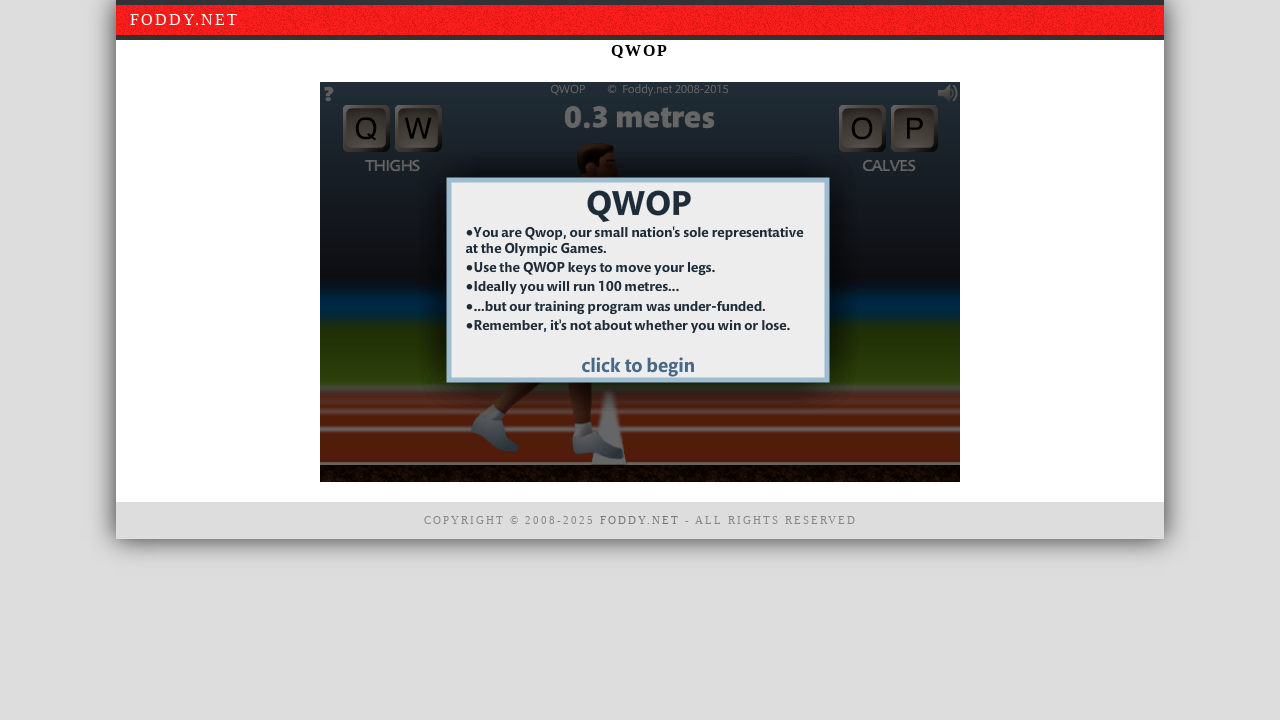

Pressed down key 'w'
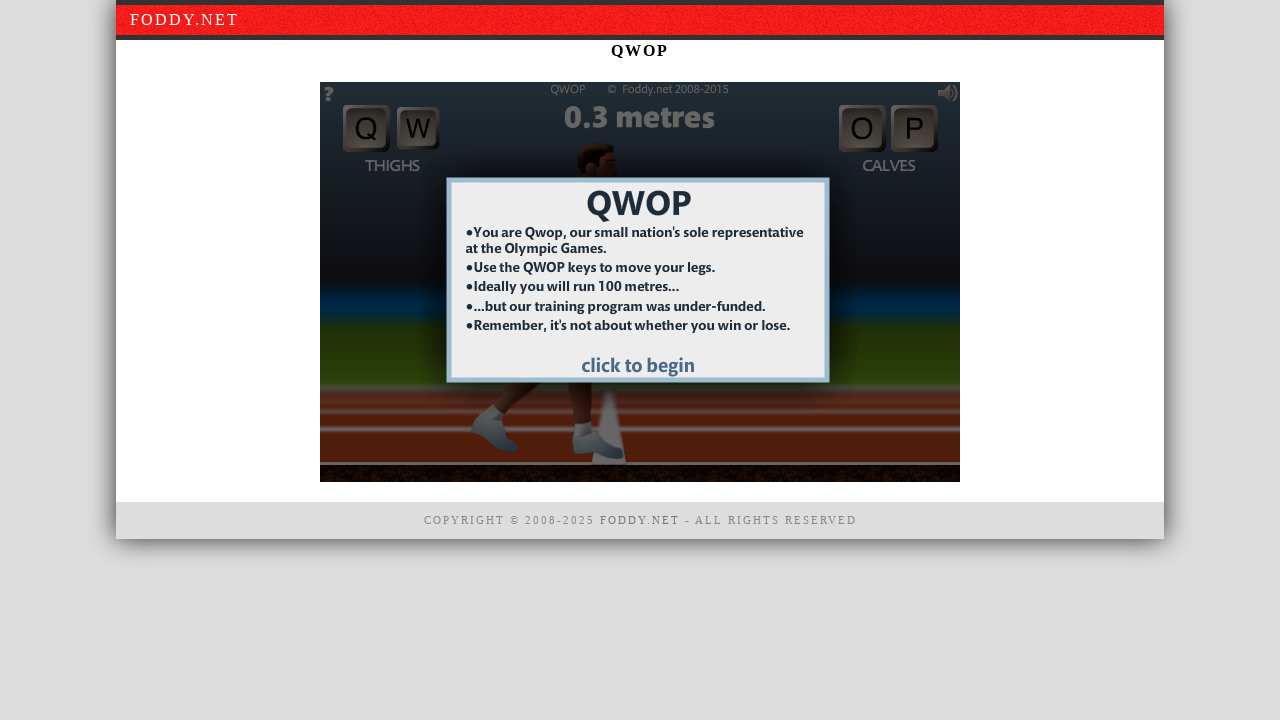

Held key 'w' for 300ms
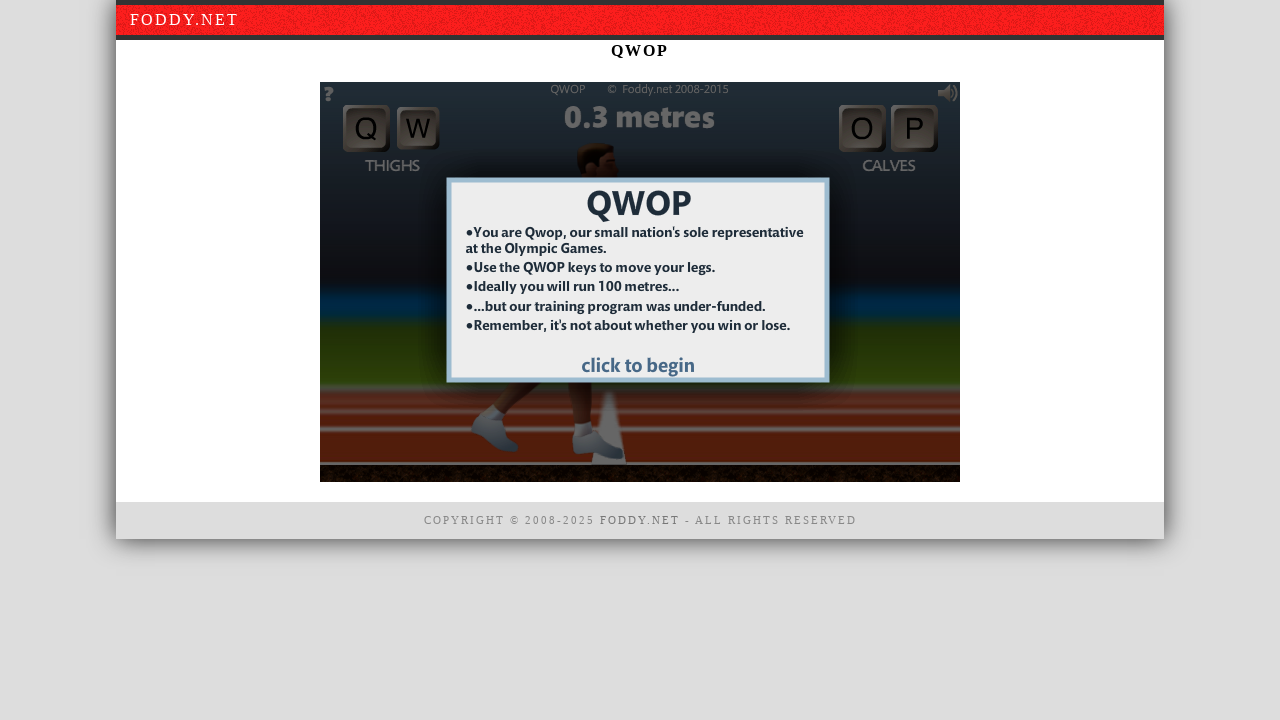

Released key 'w'
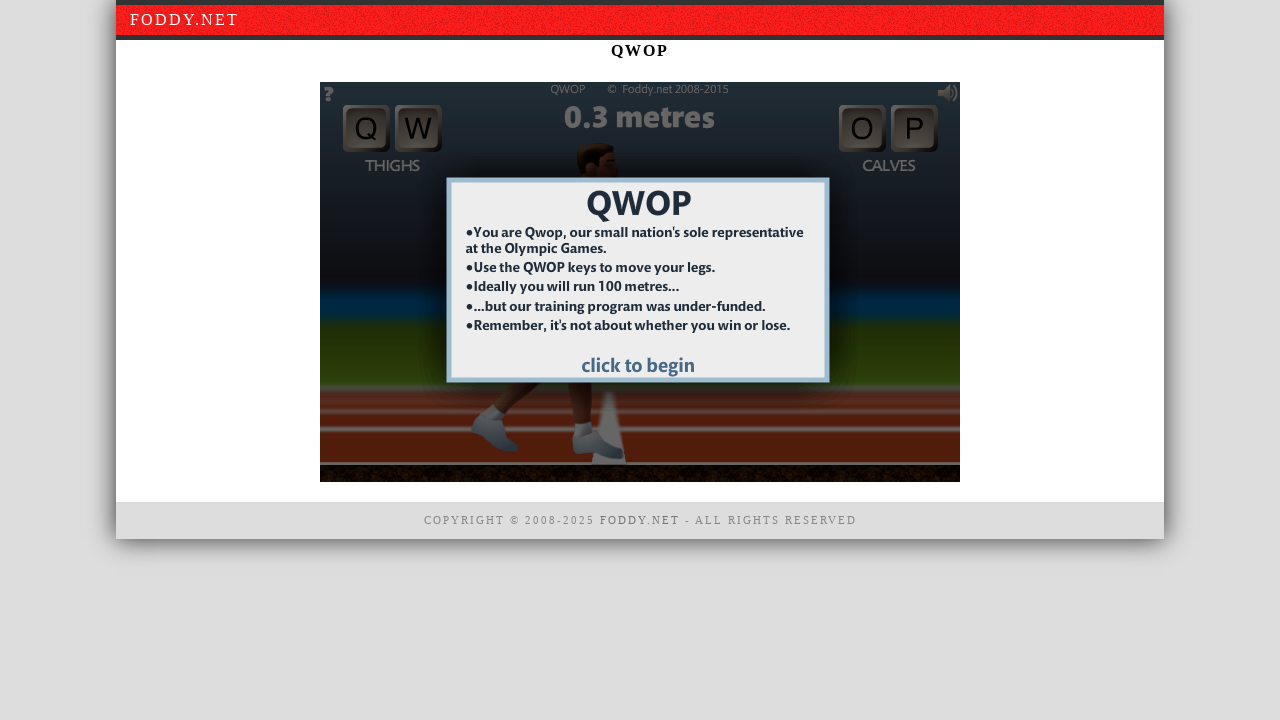

Pressed down key 'o'
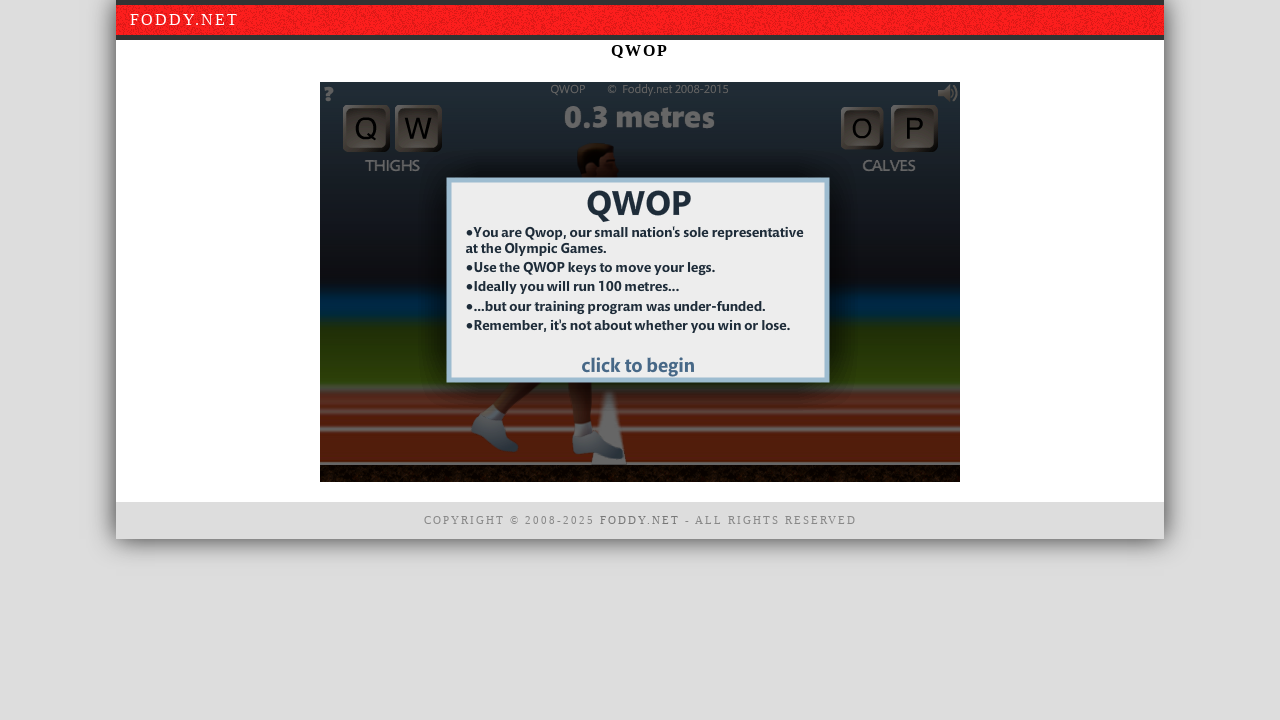

Held key 'o' for 400ms
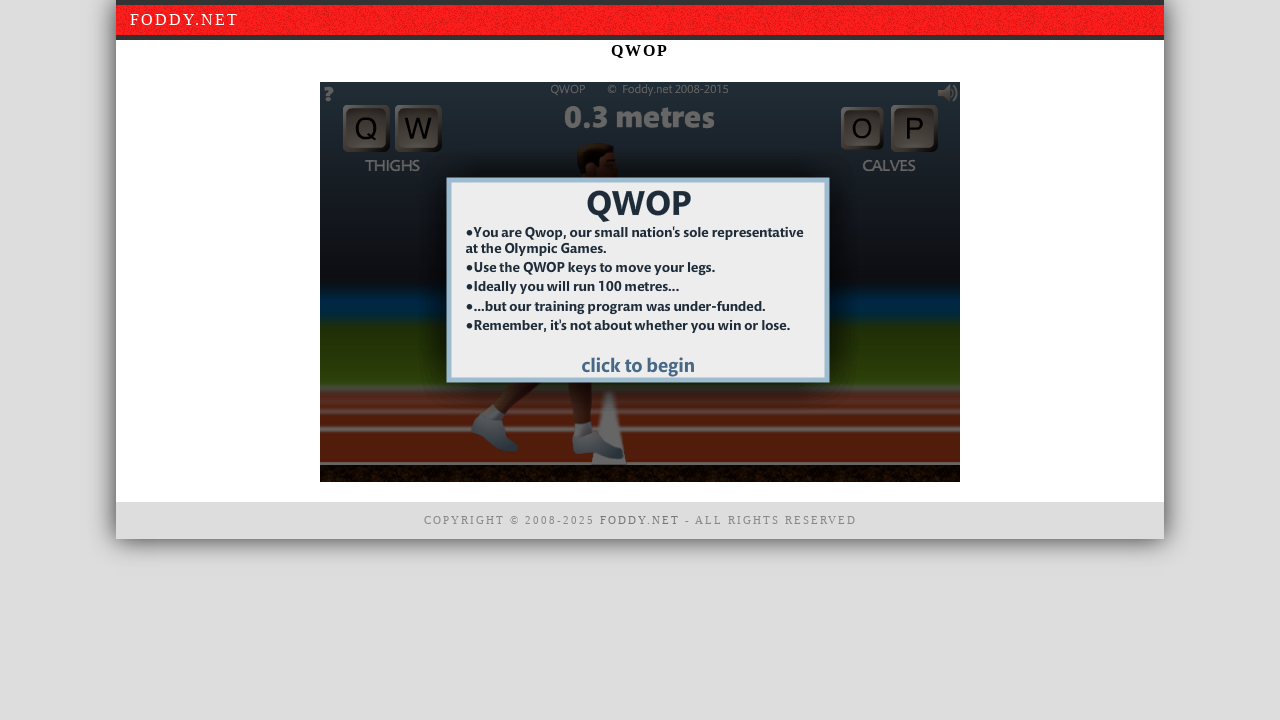

Released key 'o'
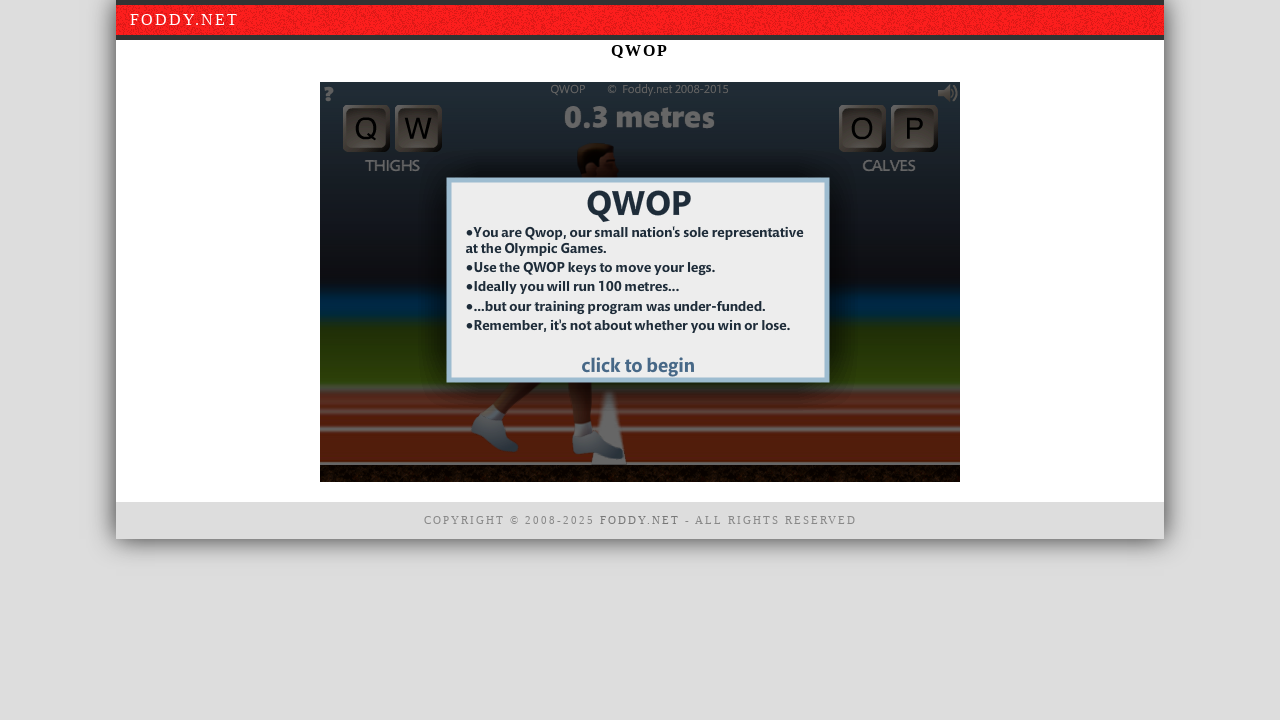

Pressed down key 'p'
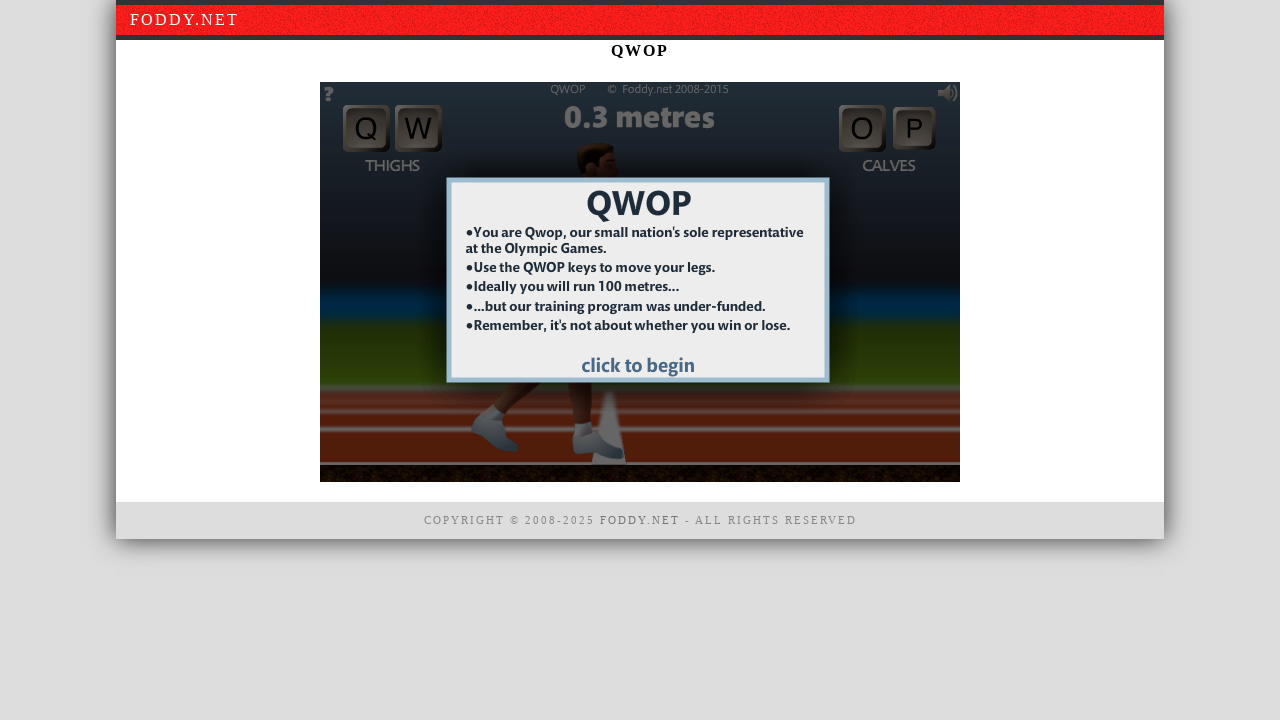

Held key 'p' for 350ms
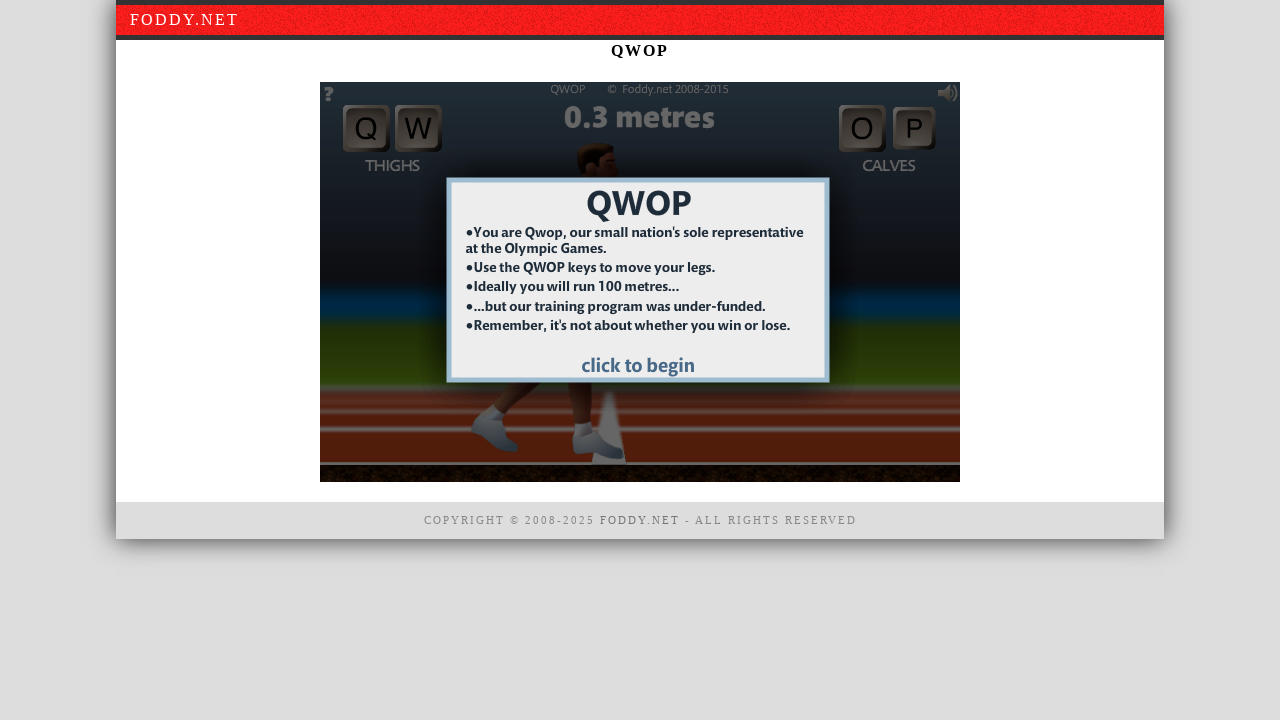

Released key 'p'
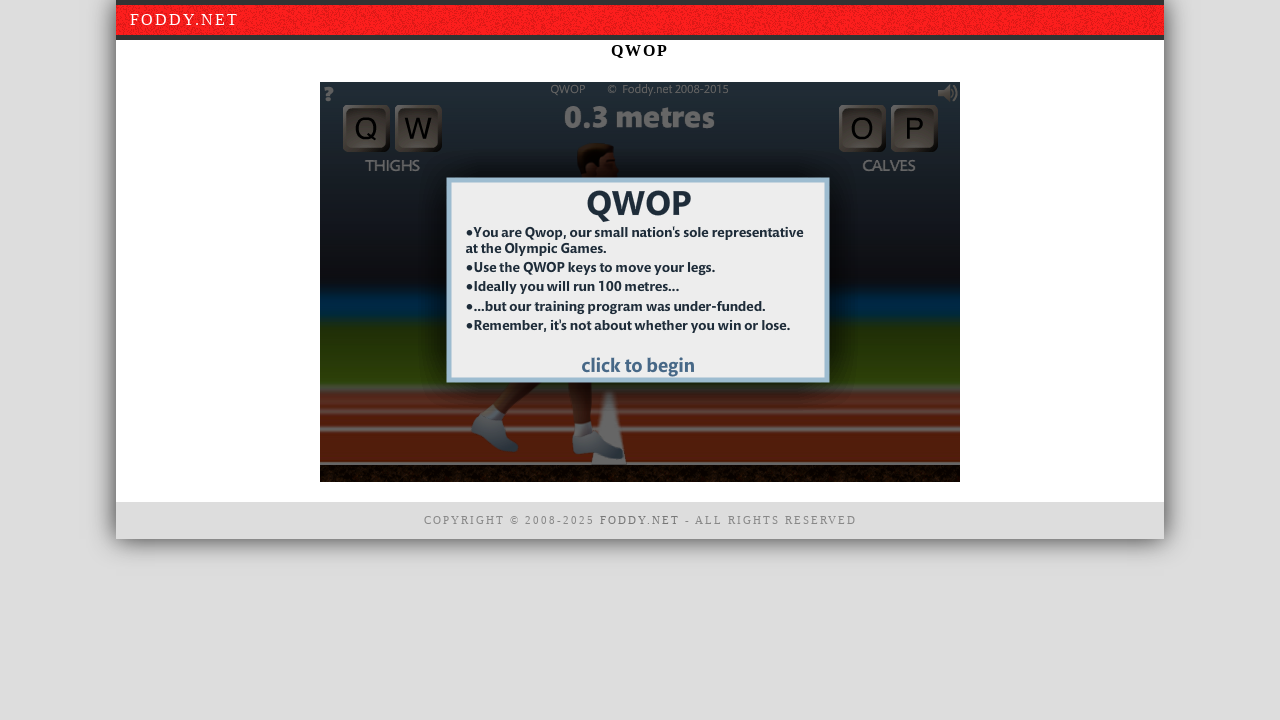

Pressed down key 'q'
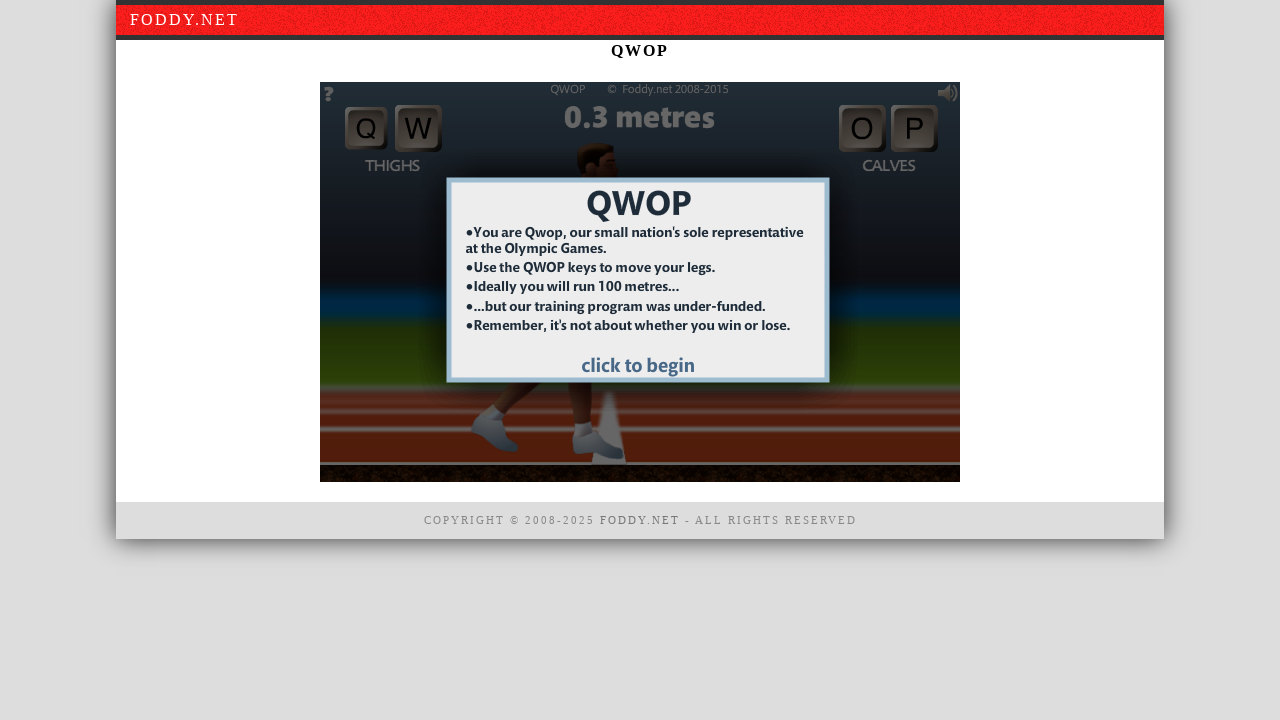

Held key 'q' for 600ms
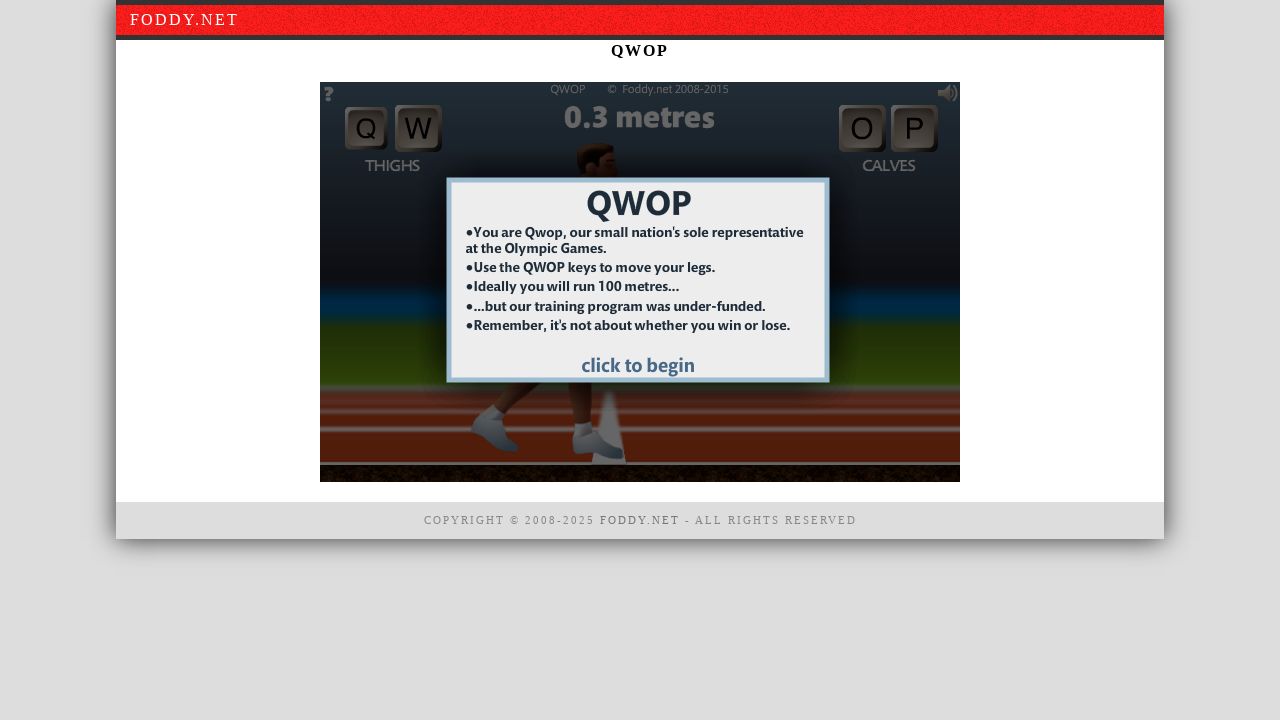

Released key 'q'
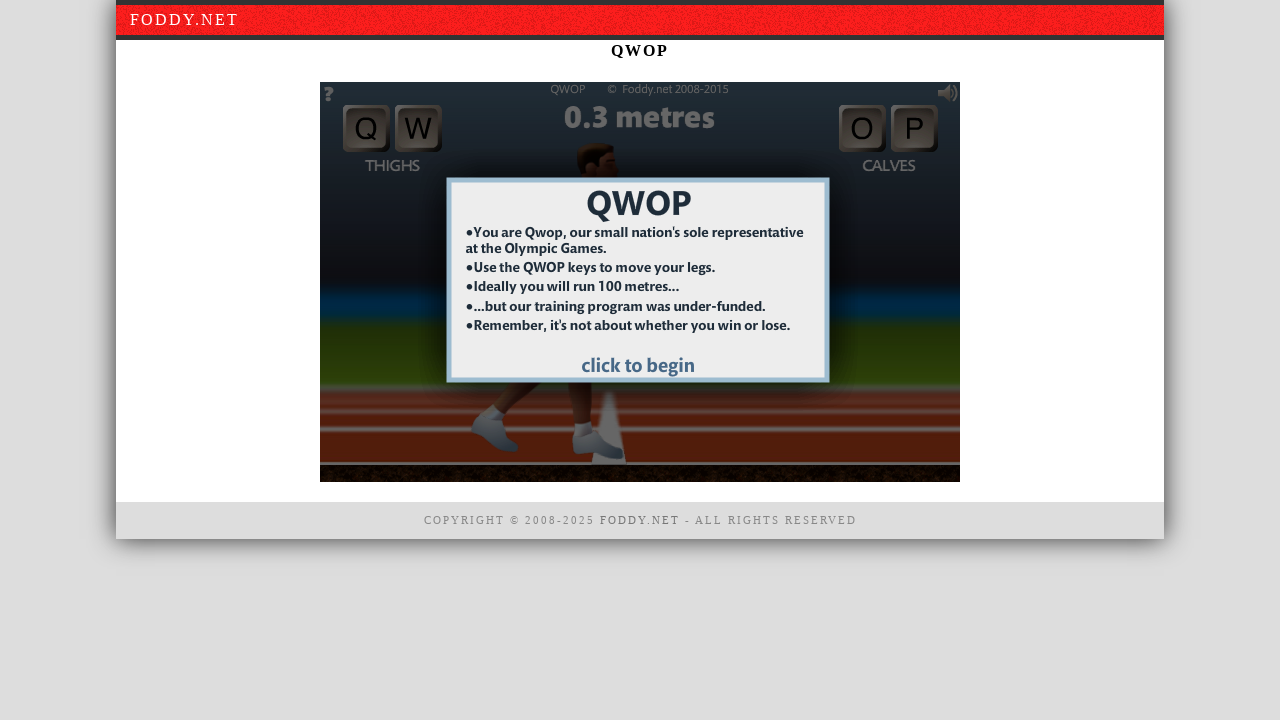

Pressed down key 'w'
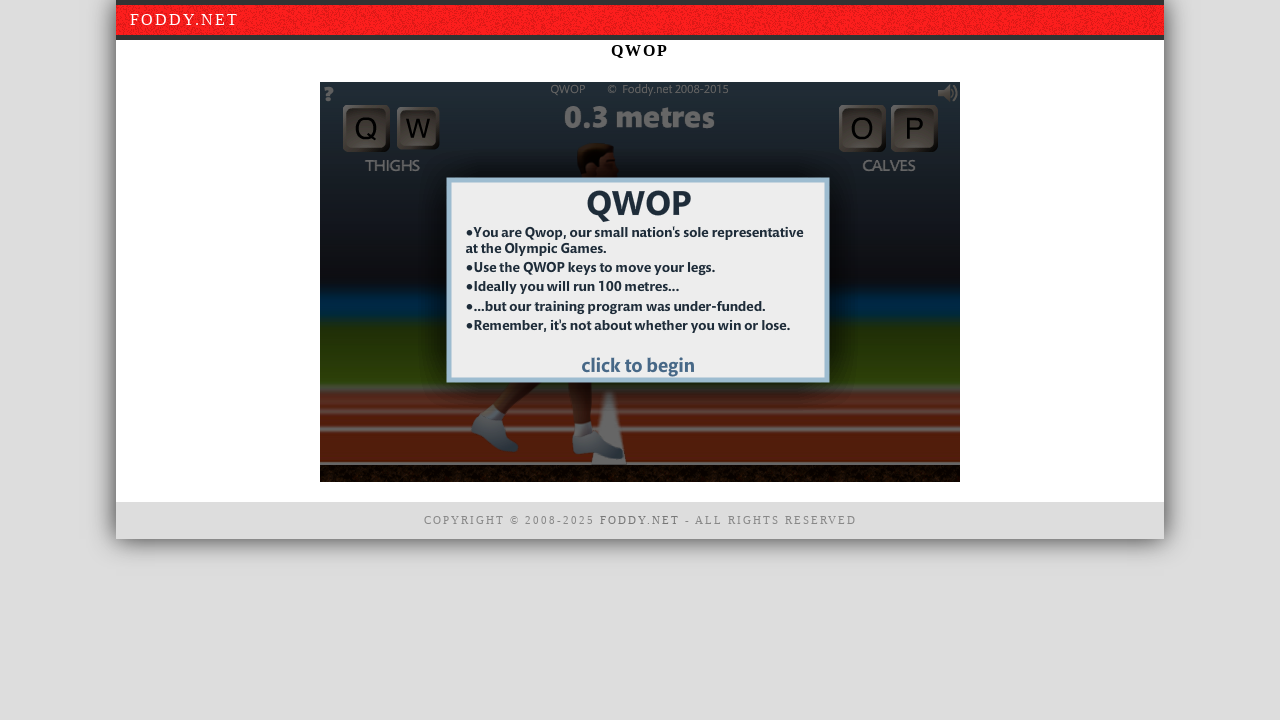

Held key 'w' for 250ms
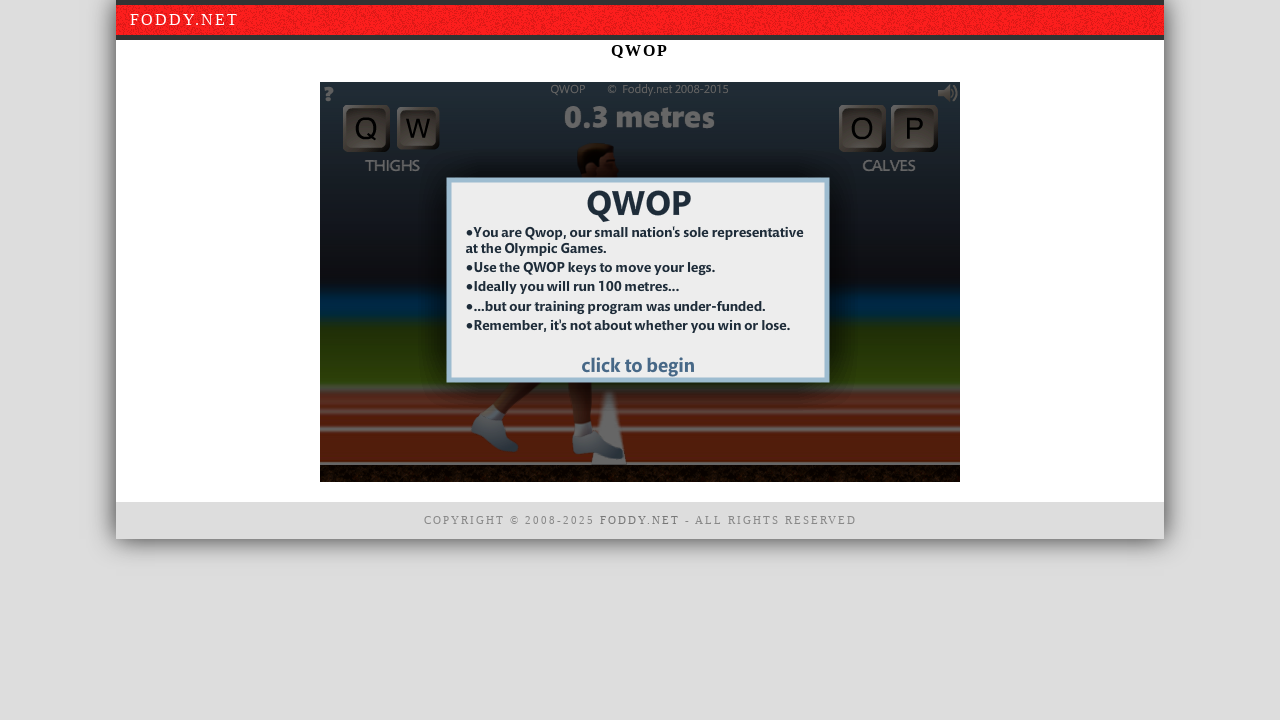

Released key 'w'
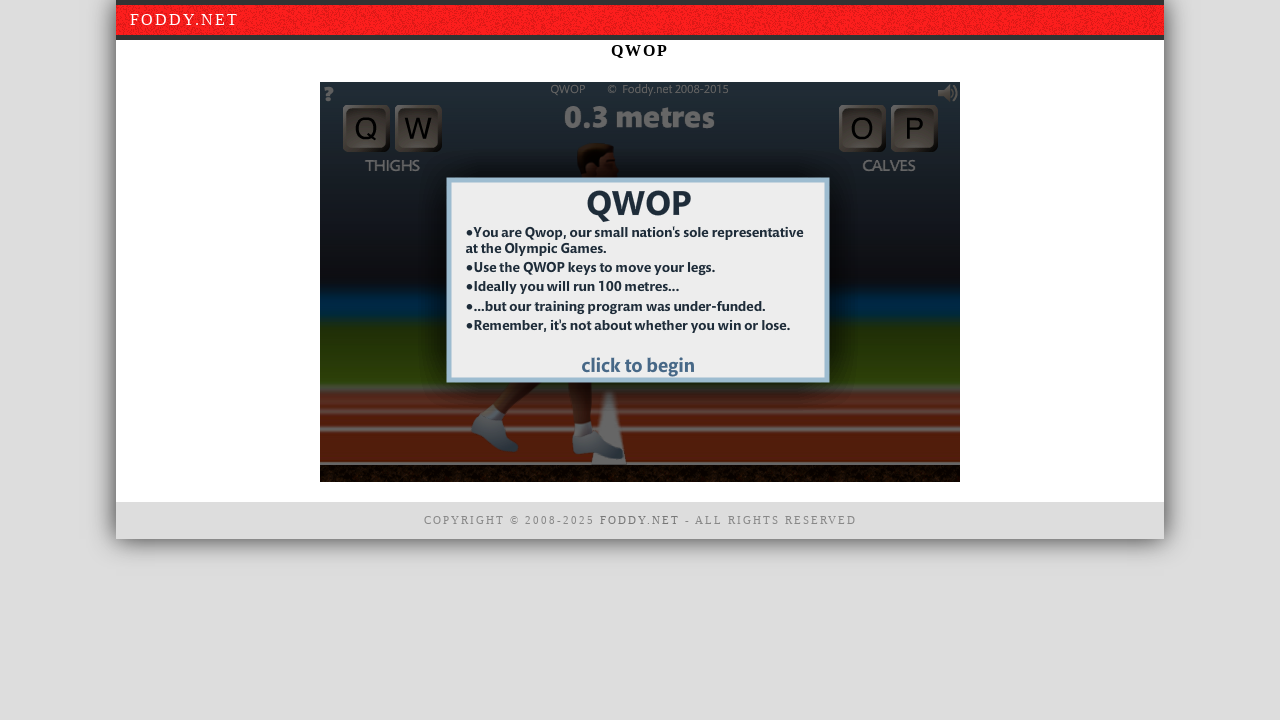

Pressed down key 'o'
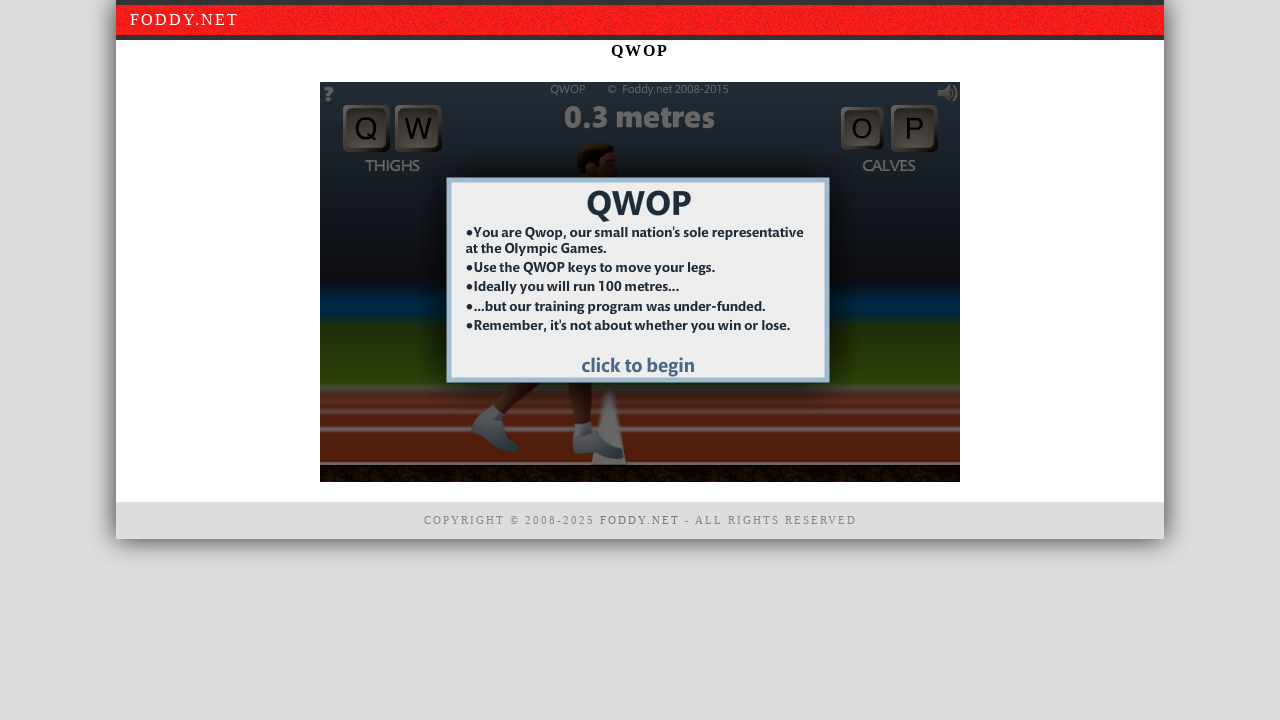

Held key 'o' for 500ms
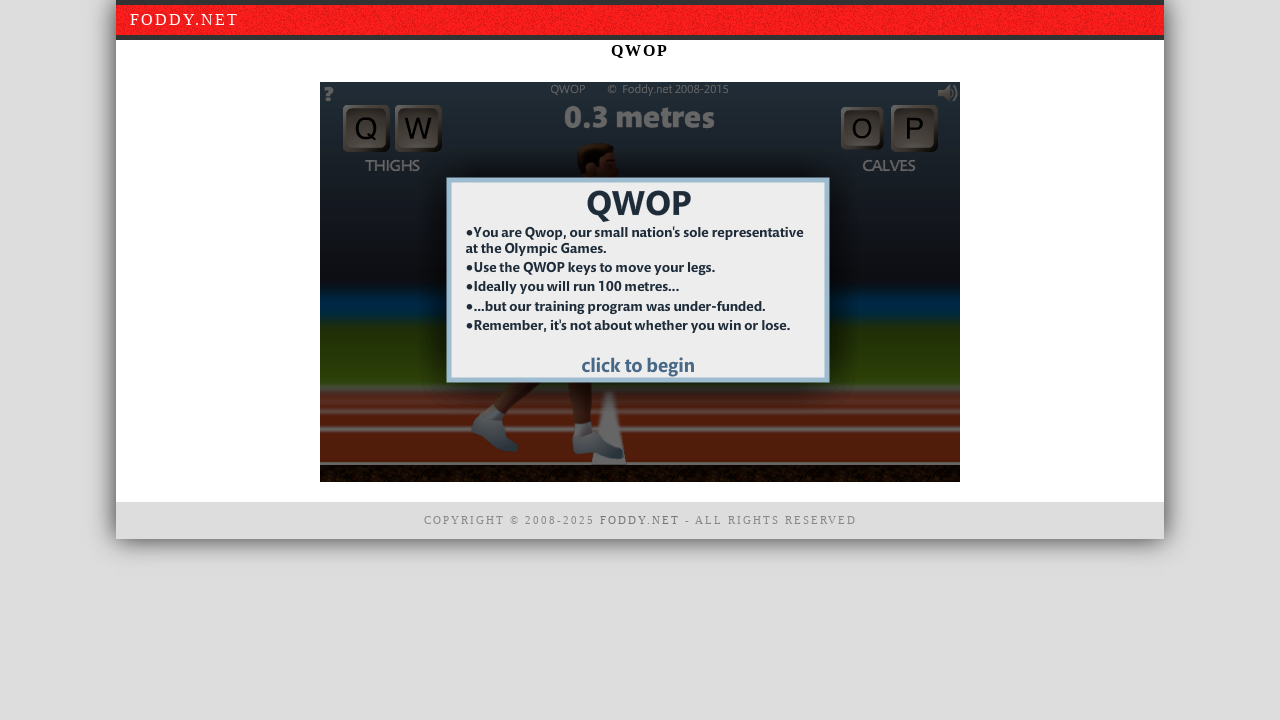

Released key 'o'
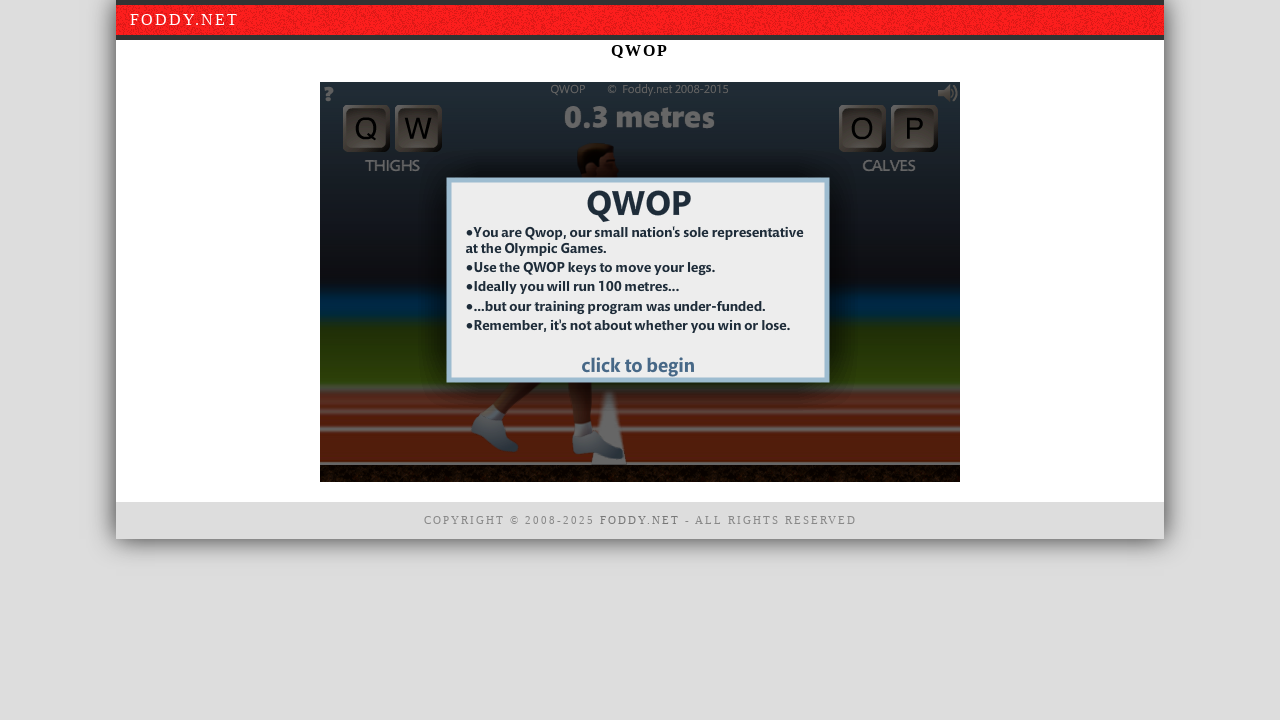

Pressed down key 'p'
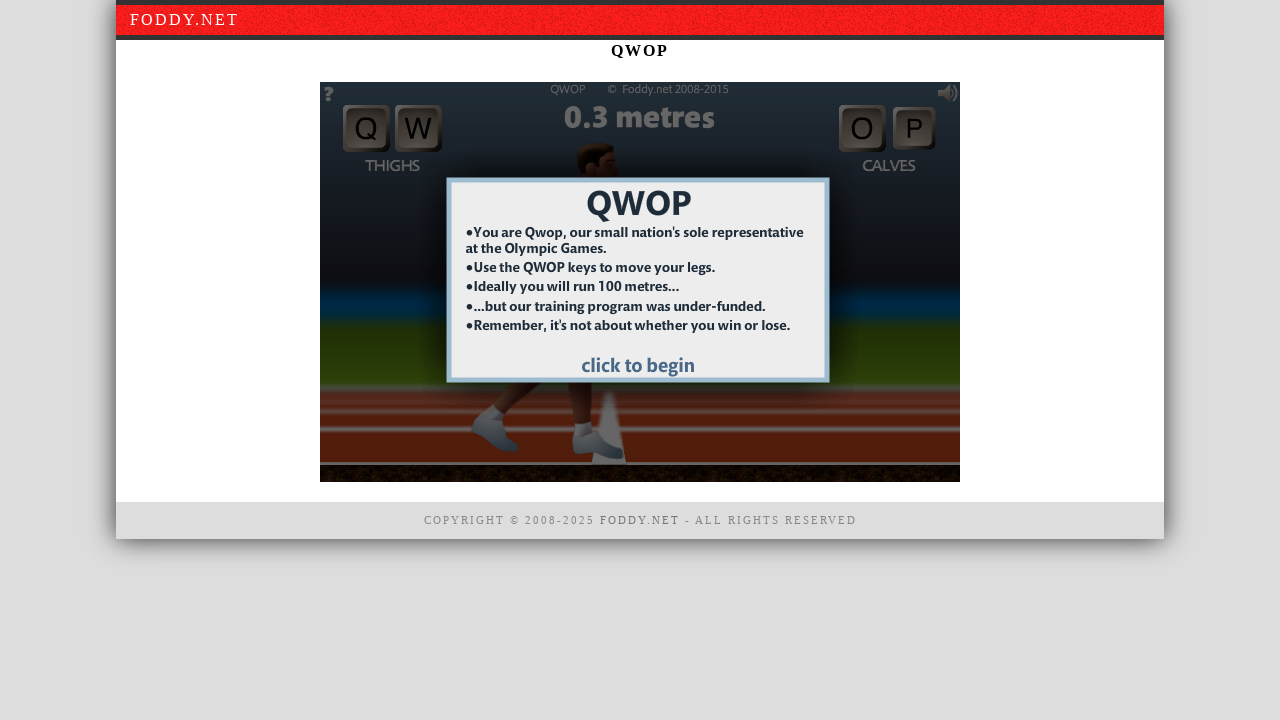

Held key 'p' for 400ms
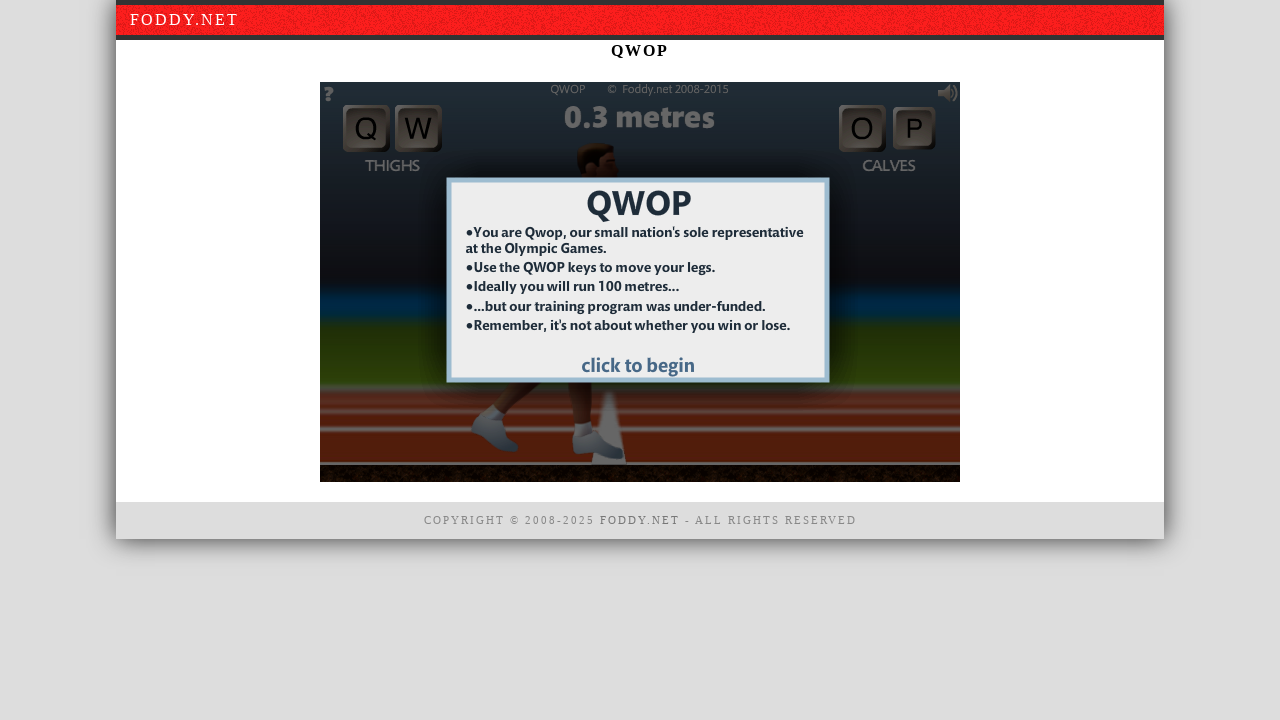

Released key 'p'
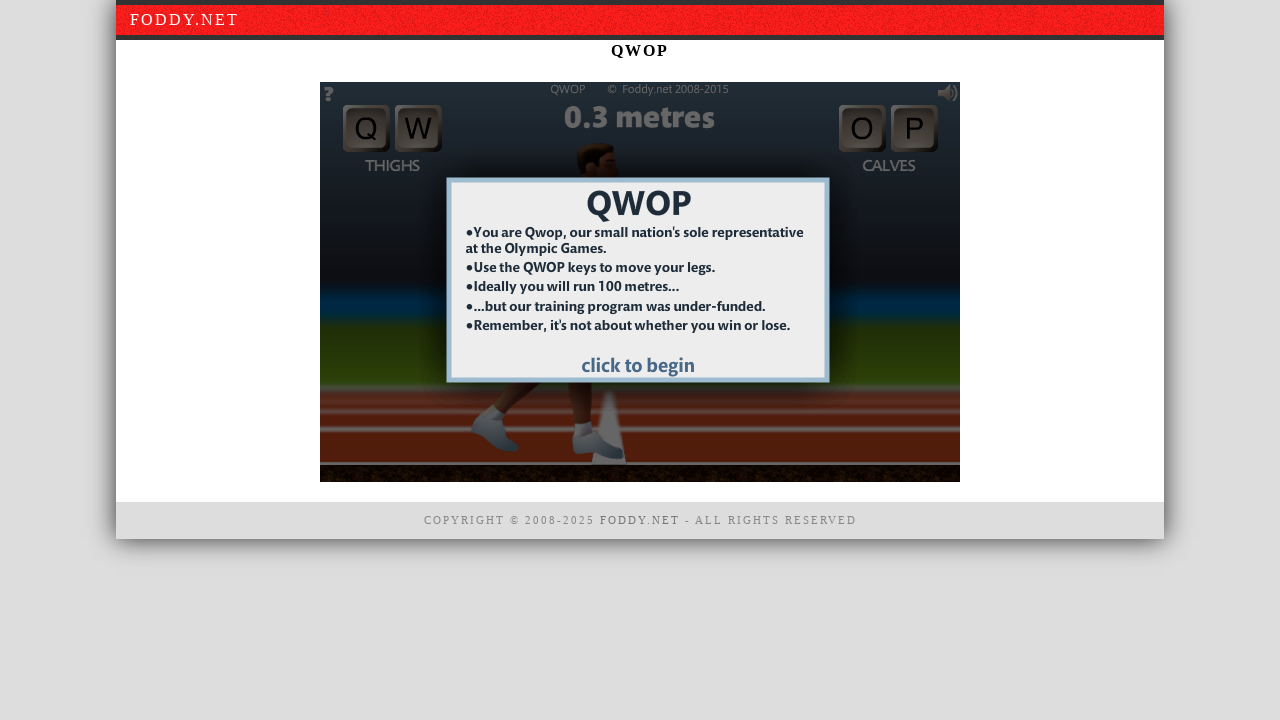

Pressed down key 'q'
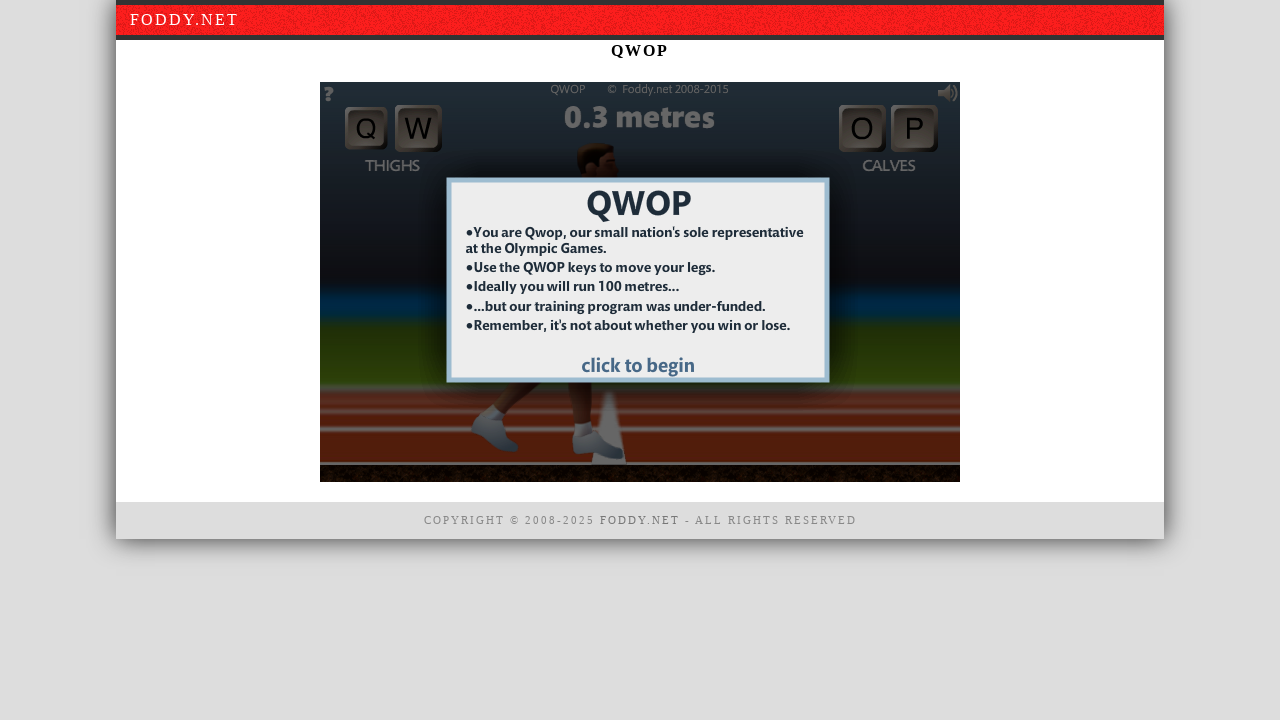

Held key 'q' for 300ms
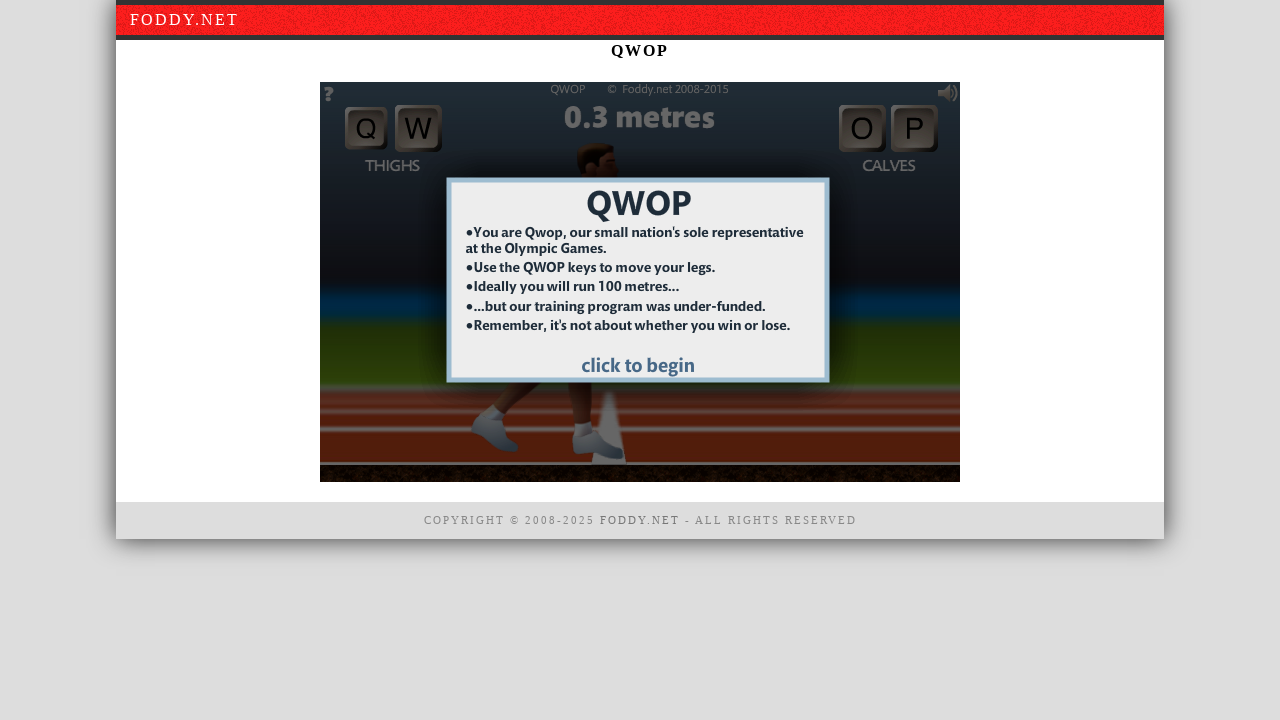

Released key 'q'
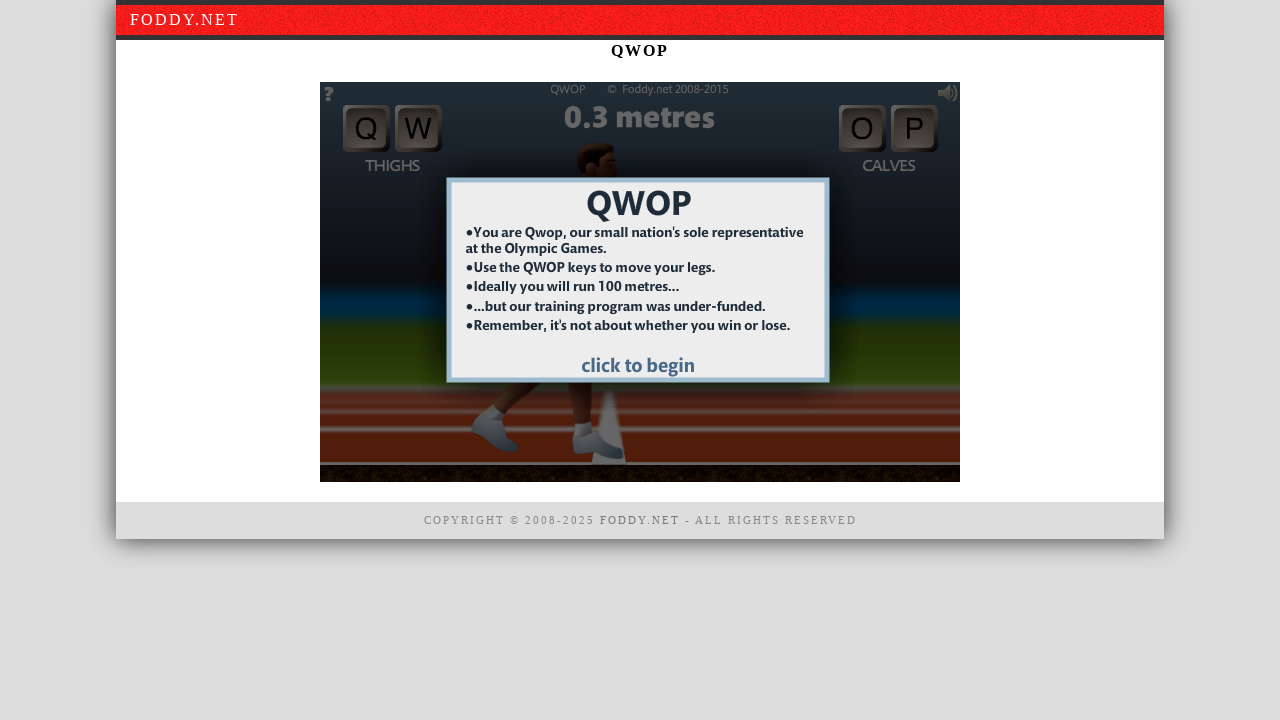

Pressed down key 'w'
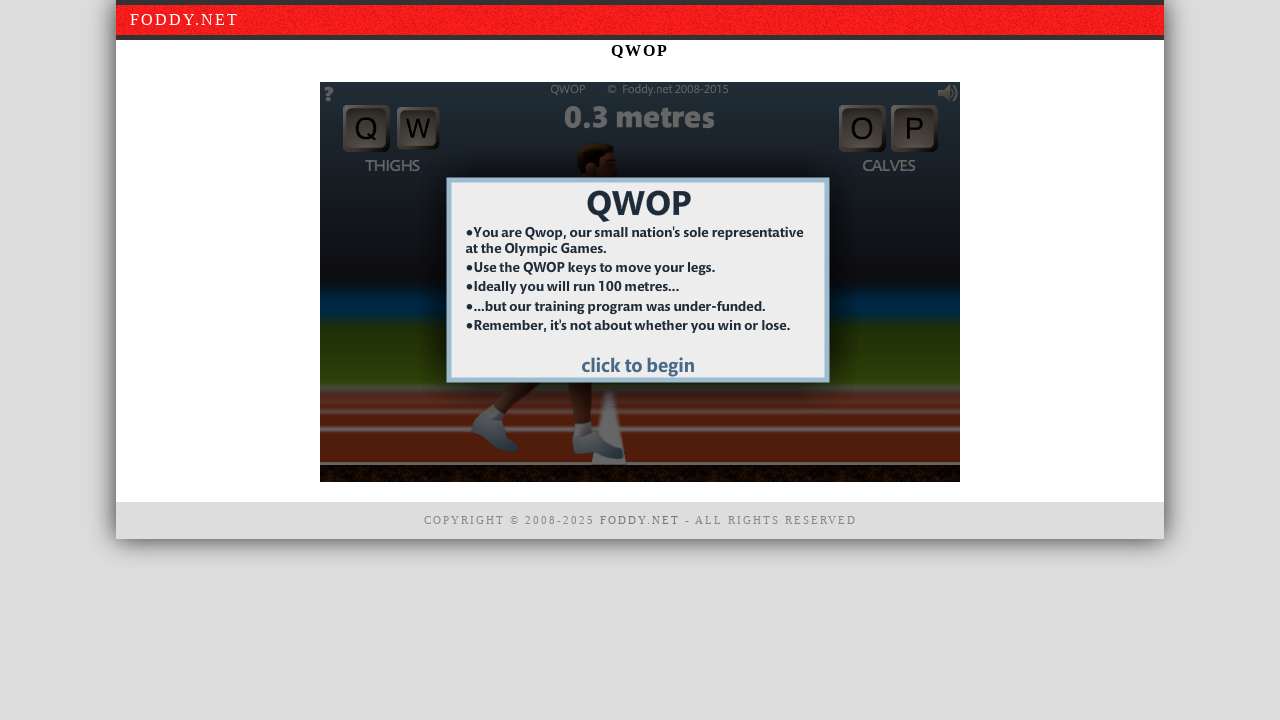

Held key 'w' for 450ms
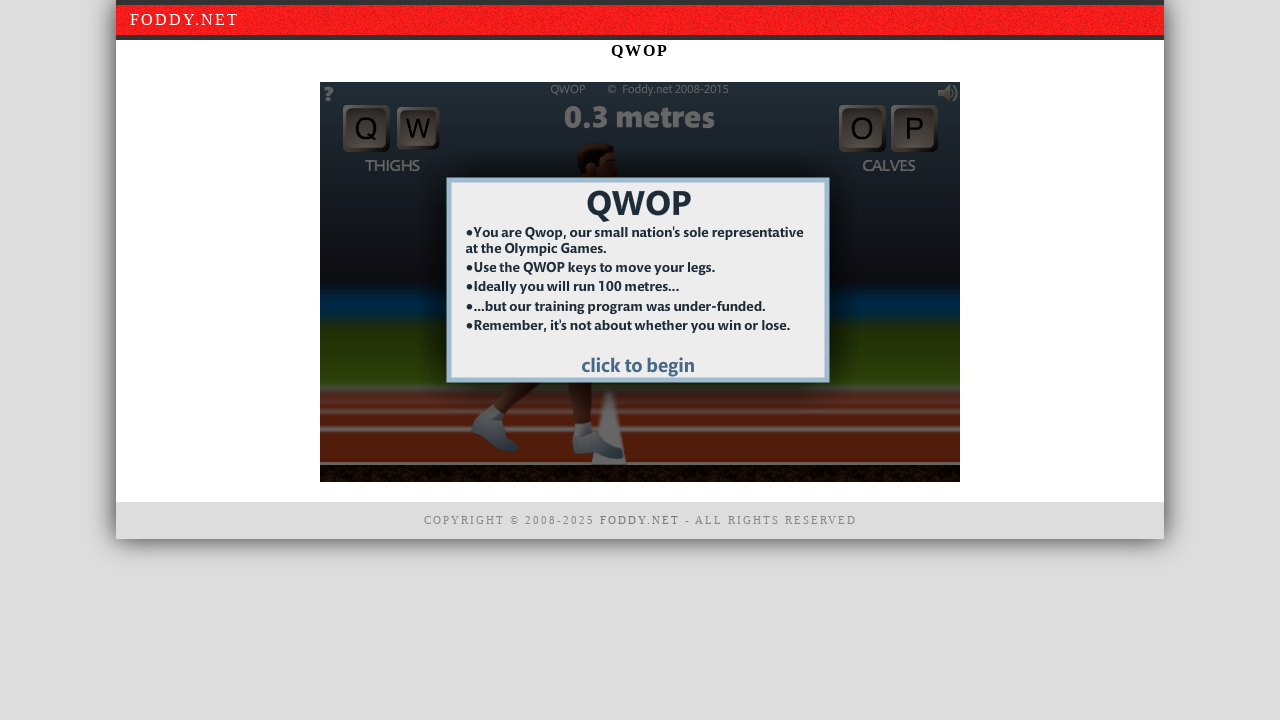

Released key 'w'
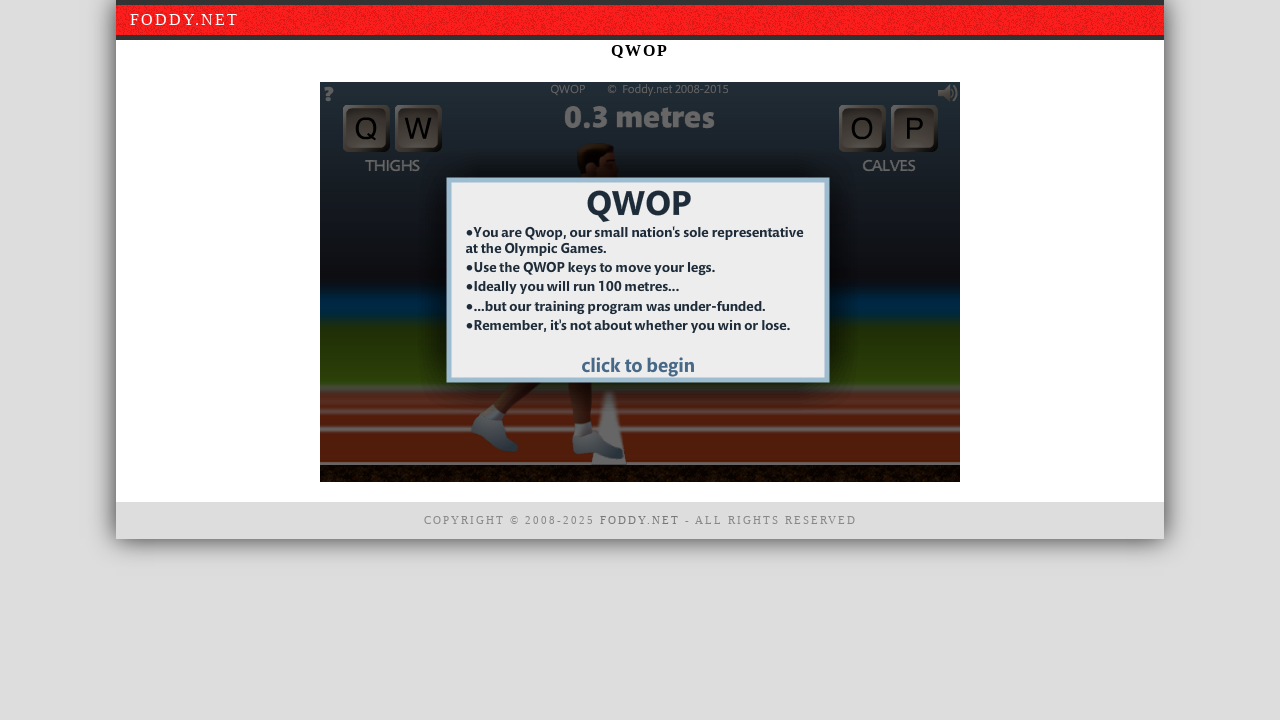

Waited 1 second to see game result
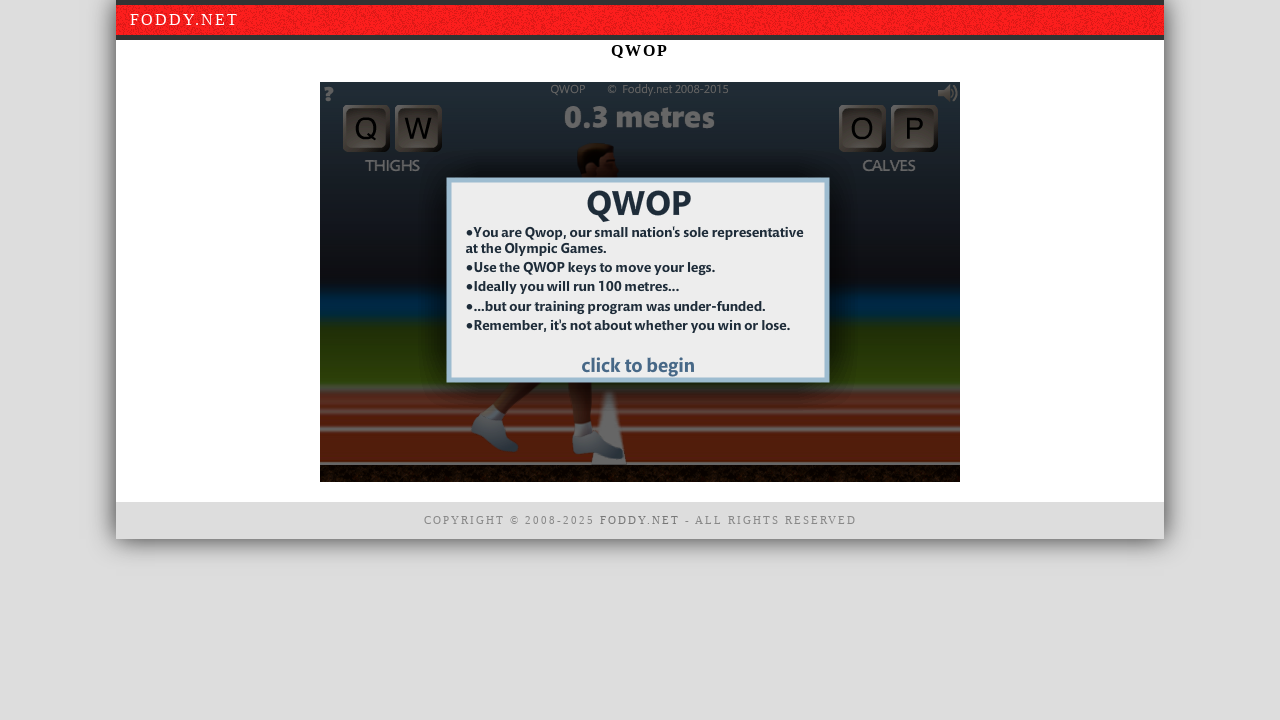

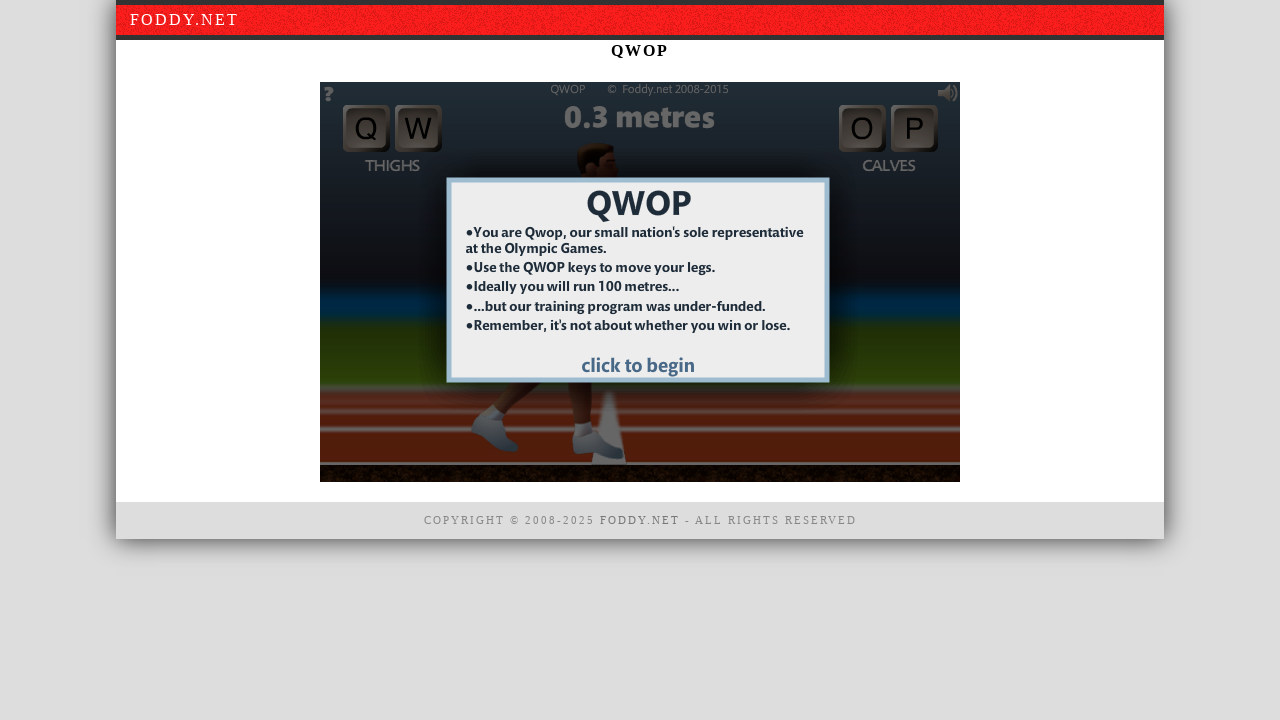